Tests revealing element with custom wait polling options and interaction retry

Starting URL: https://www.selenium.dev/selenium/web/dynamic.html

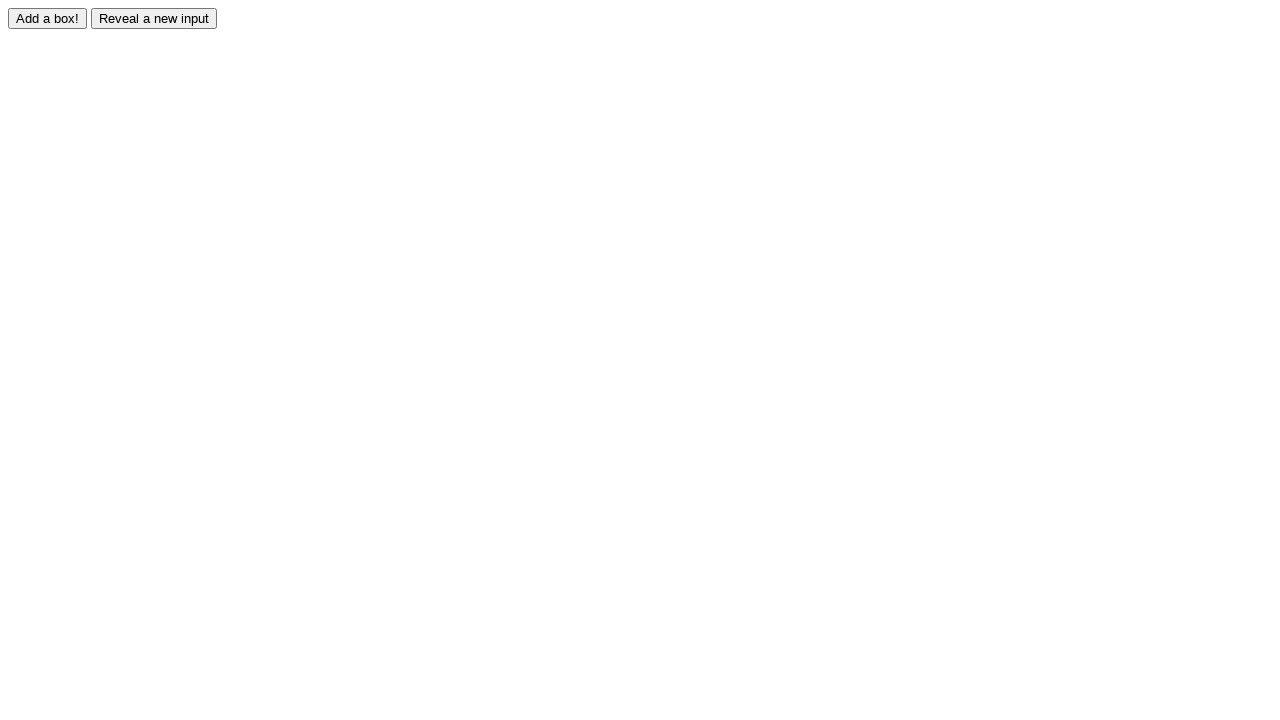

Clicked reveal button to show hidden element at (154, 18) on #reveal
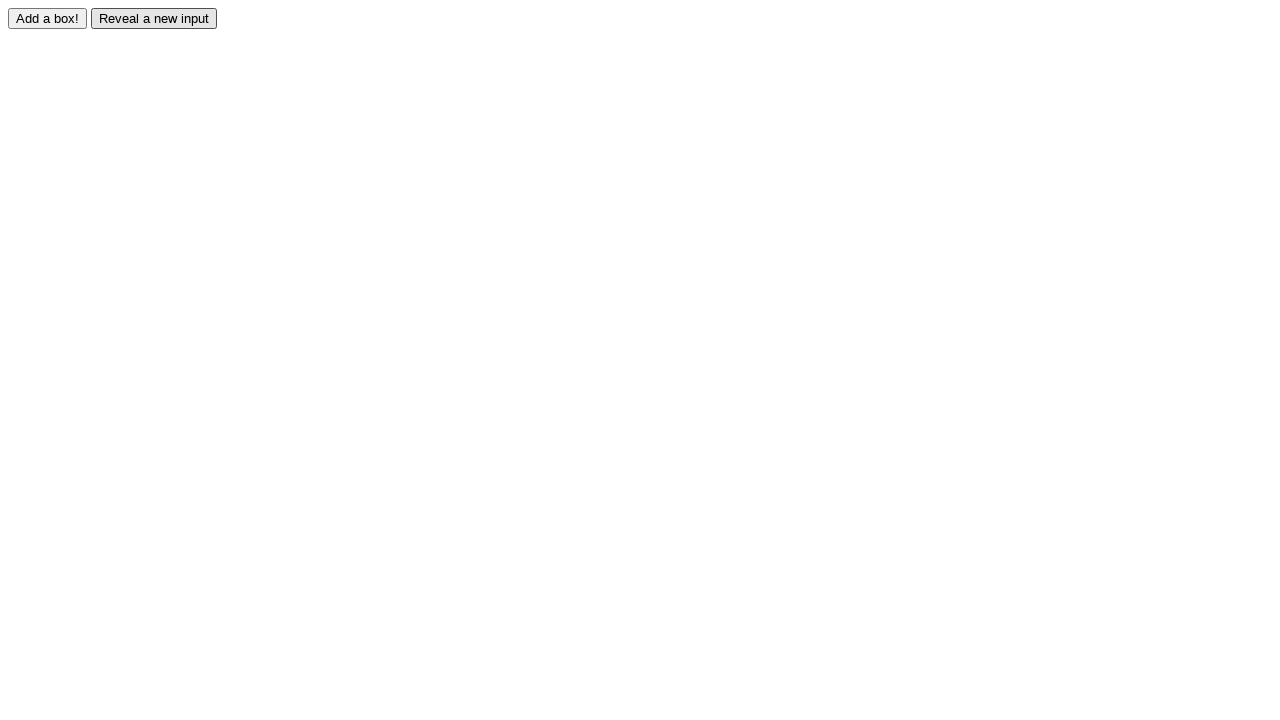

Waited for revealed element to be visible
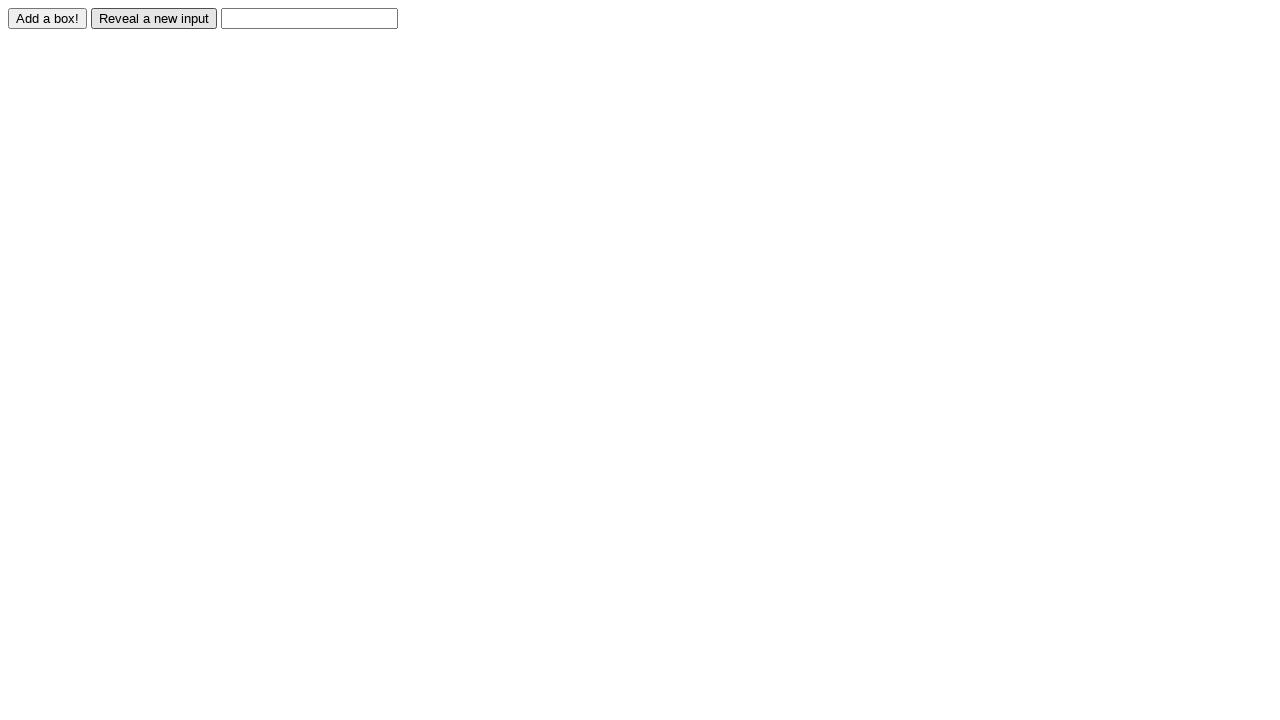

Filled revealed element with 'Displayed' on #revealed
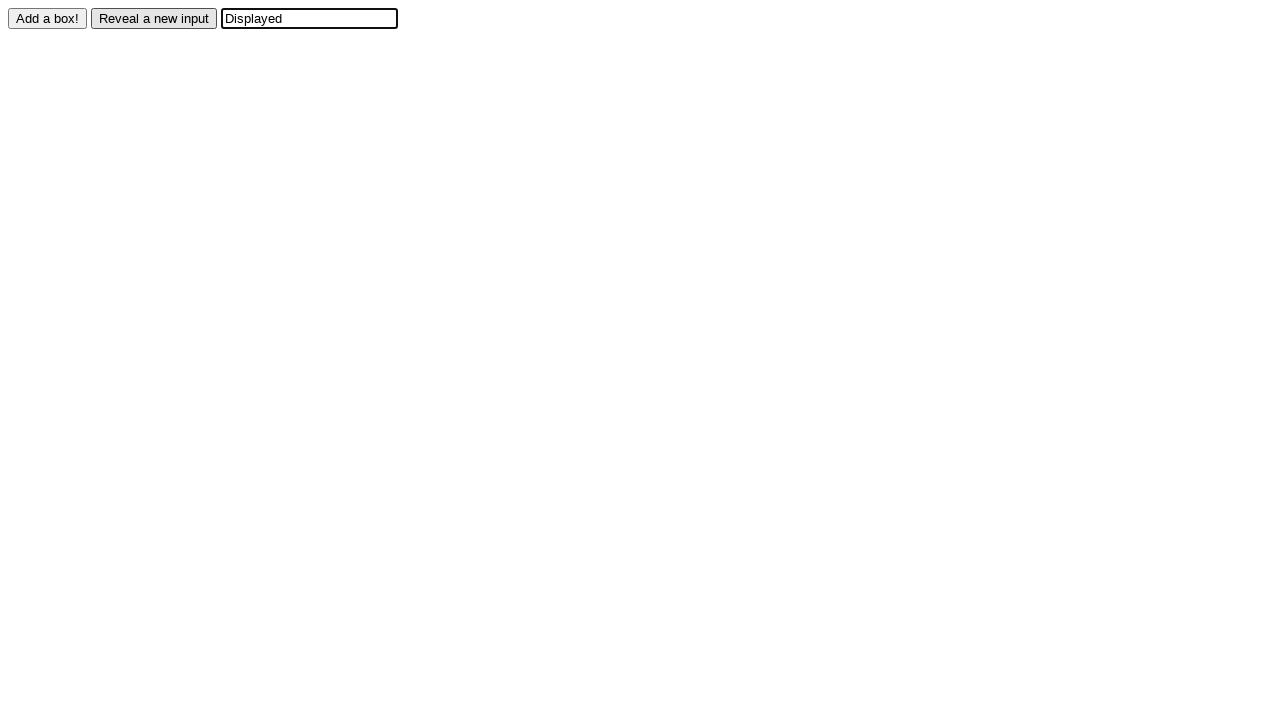

Verified revealed element is an input element
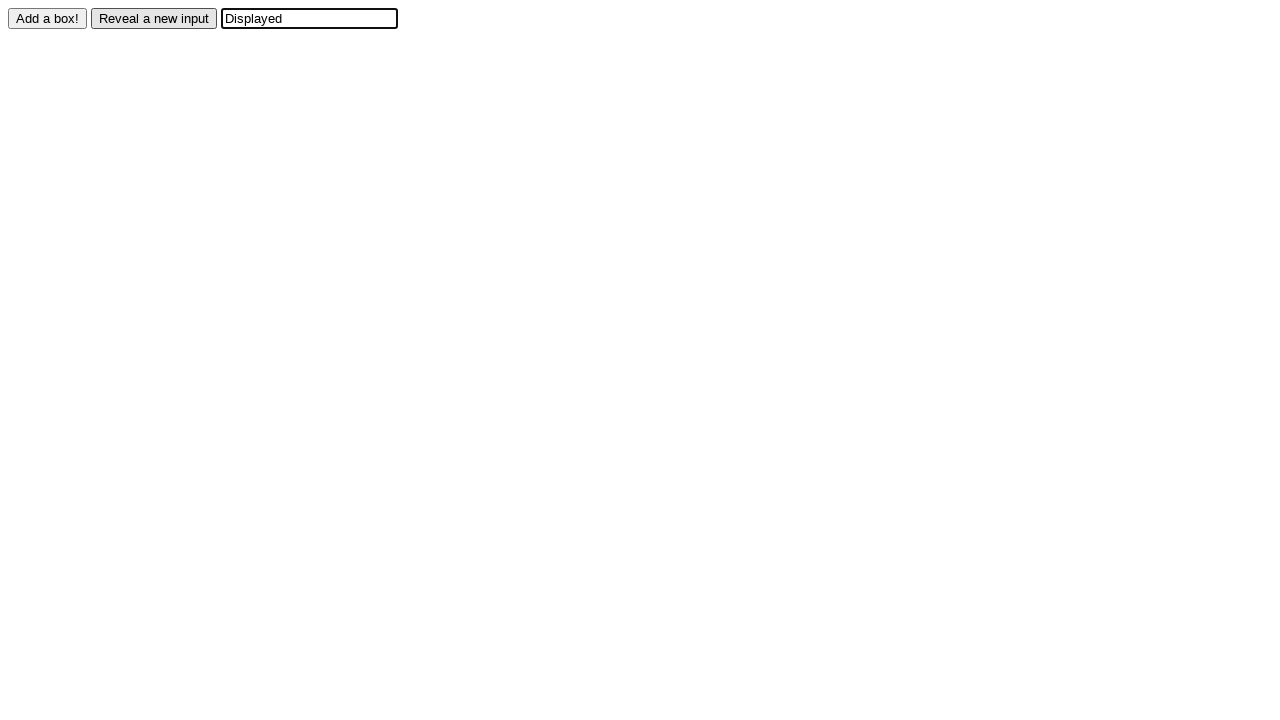

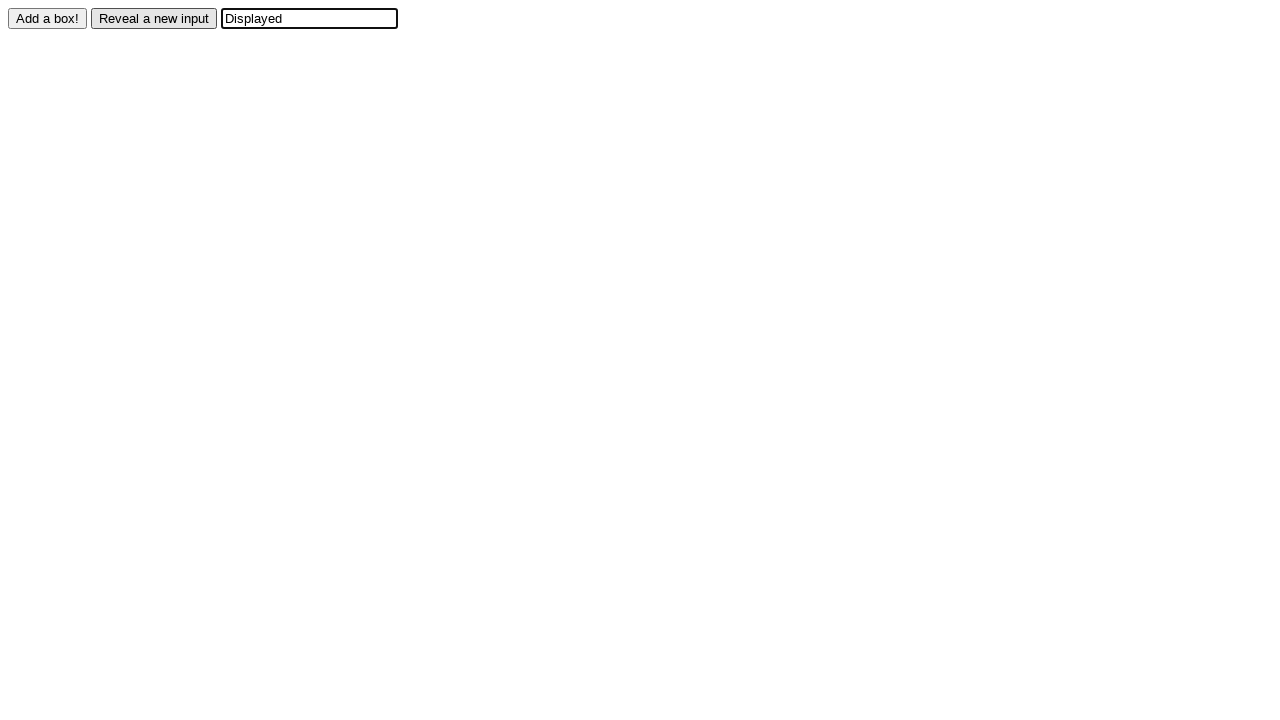